Tests dropdown selection by selecting Option 1 from the dropdown menu

Starting URL: https://the-internet.herokuapp.com/

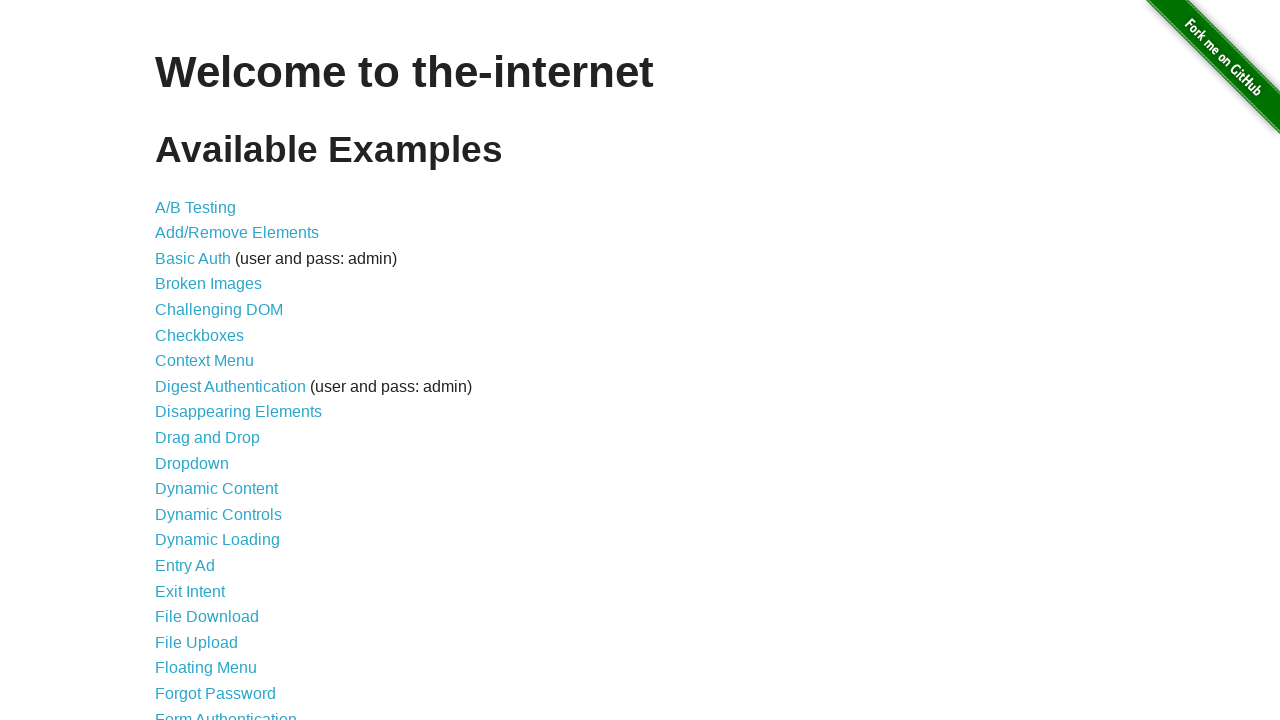

Clicked on Dropdown link at (192, 463) on a[href='/dropdown']
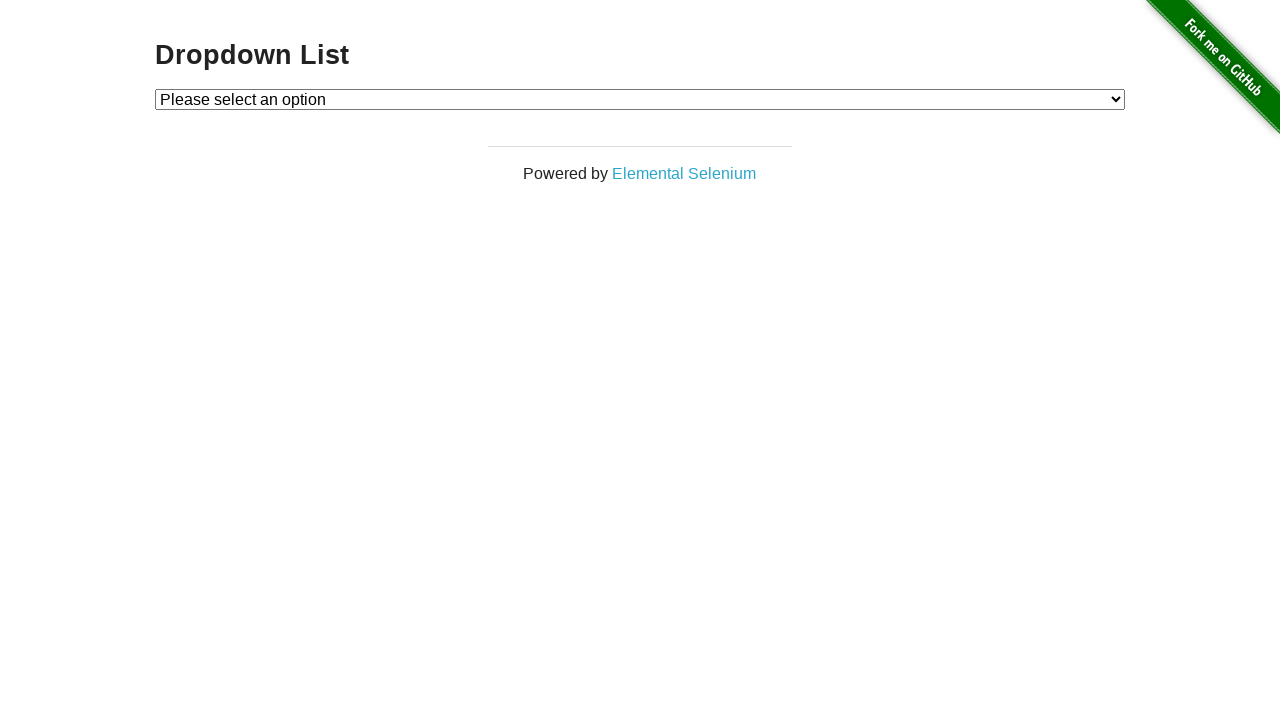

Selected Option 1 from the dropdown menu on #dropdown
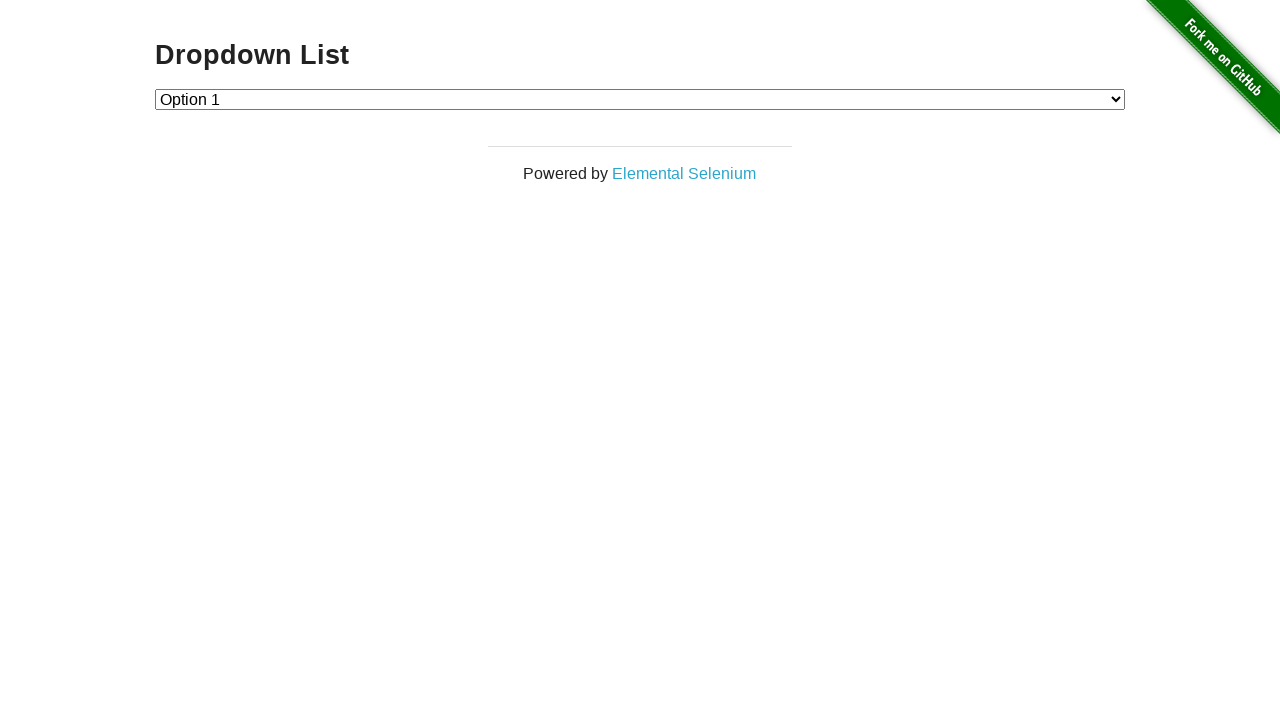

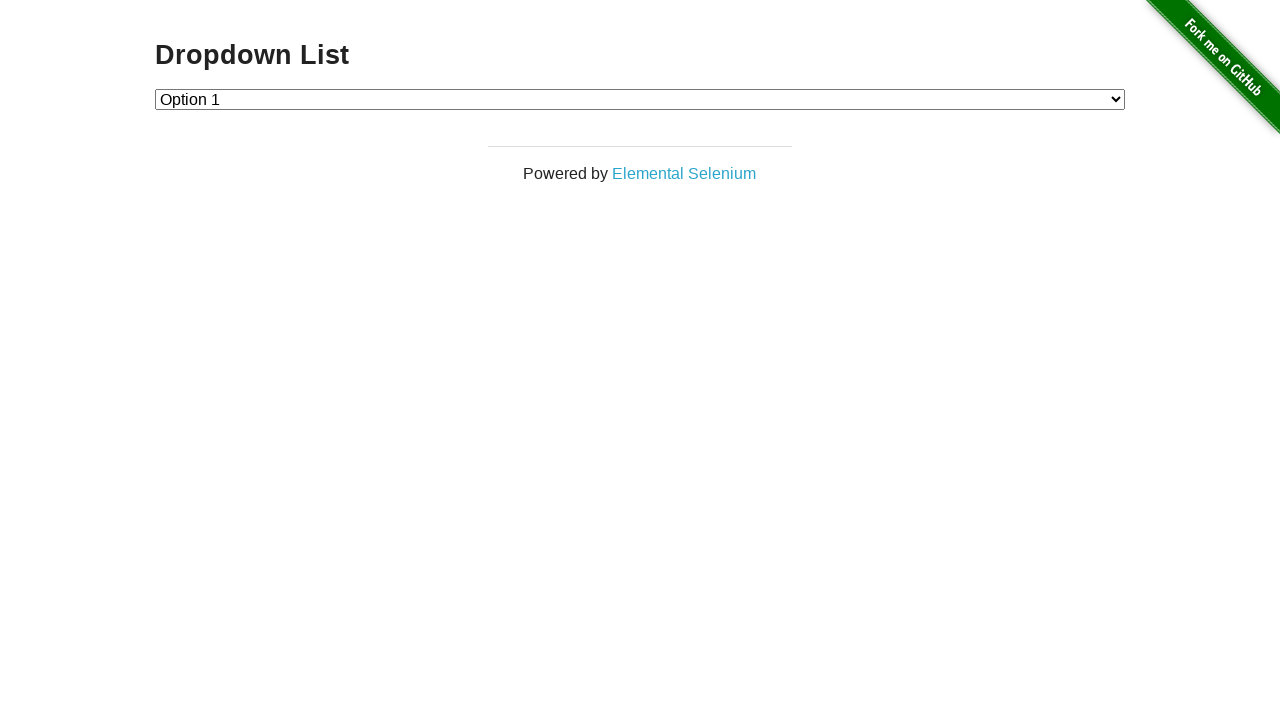